Tests dynamic controls functionality by clicking a toggle button to hide and show a checkbox, verifying the checkbox's visibility state changes accordingly.

Starting URL: https://v1.training-support.net/selenium/dynamic-controls

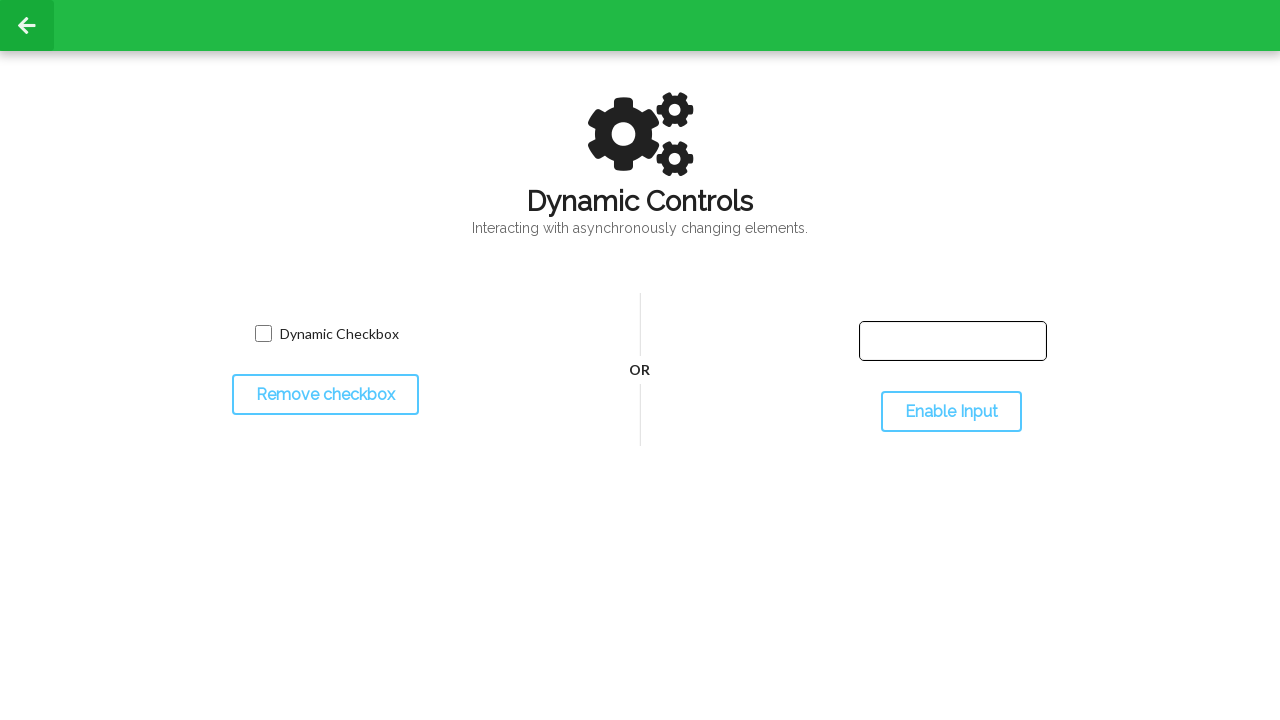

Clicked toggle button to hide the checkbox at (325, 395) on #toggleCheckbox
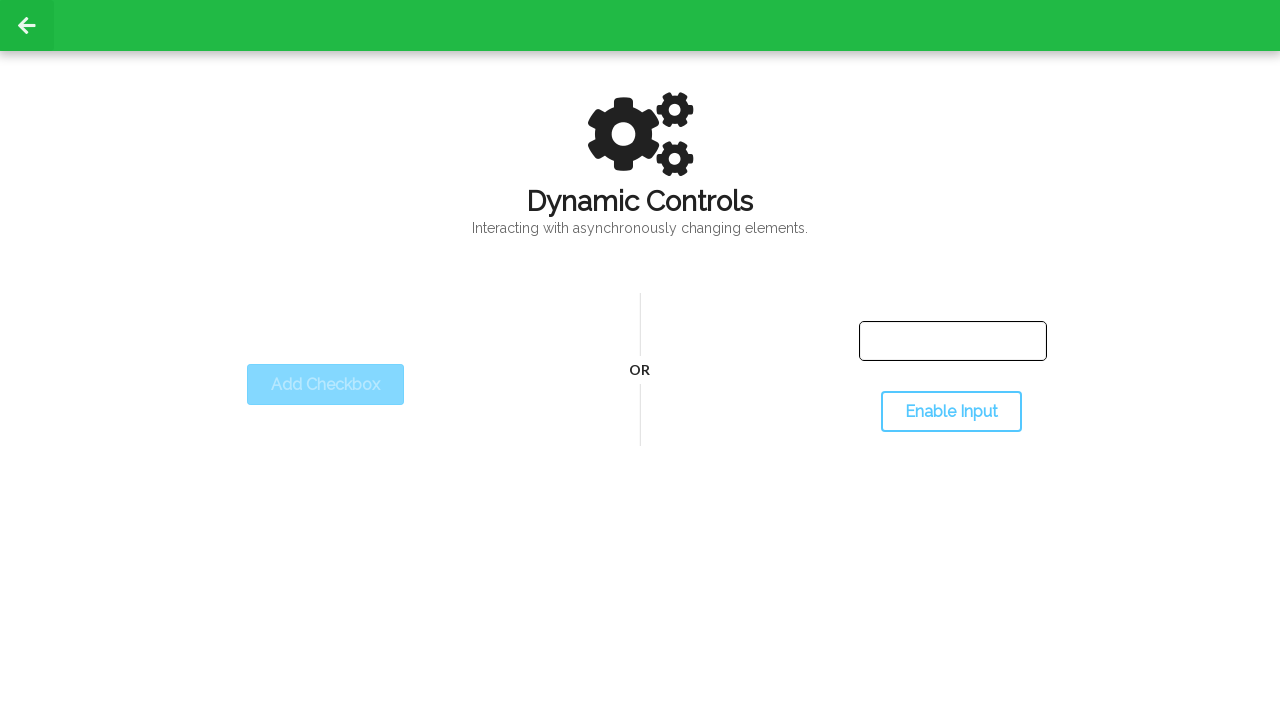

Verified checkbox is hidden after toggle
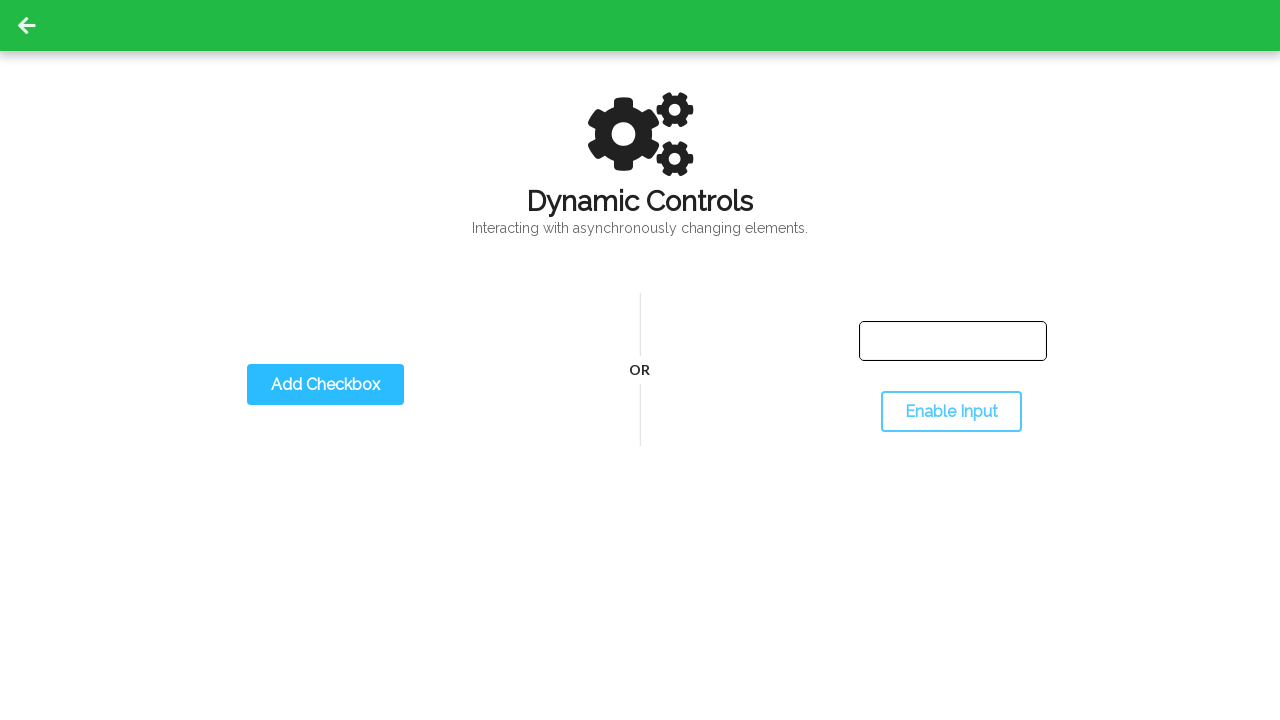

Clicked toggle button again to show the checkbox at (325, 385) on #toggleCheckbox
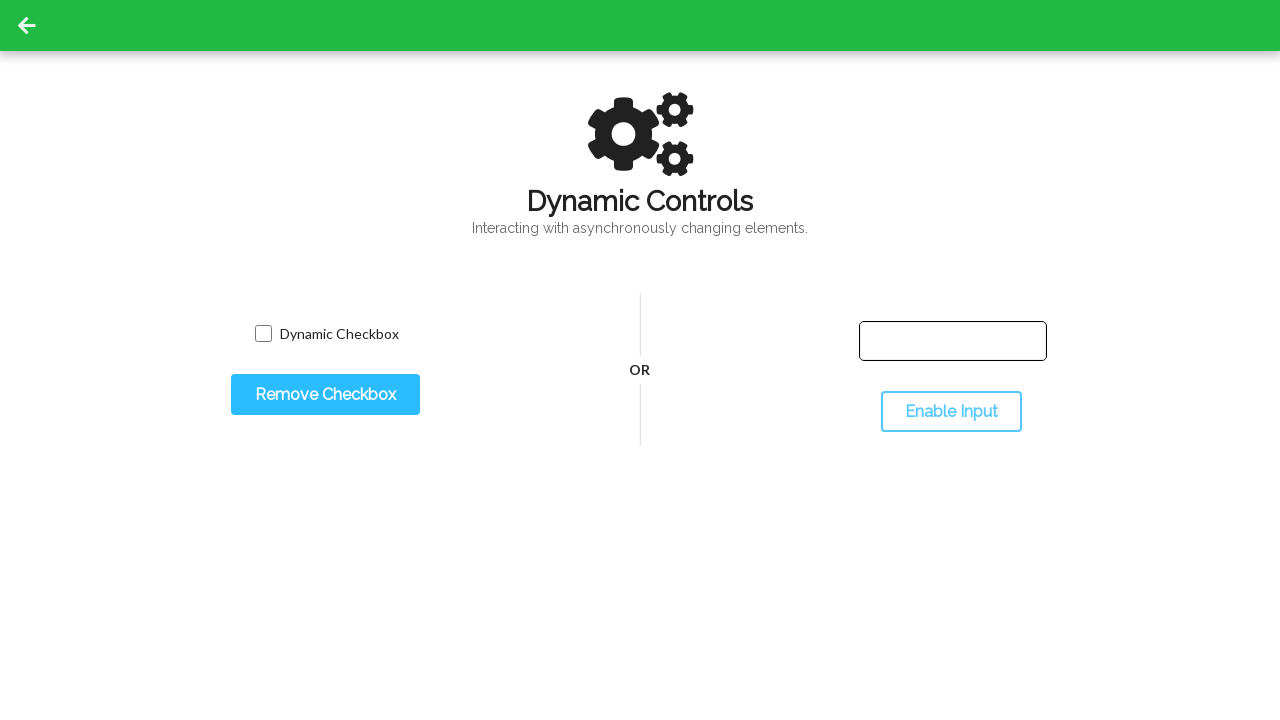

Verified checkbox is visible after second toggle
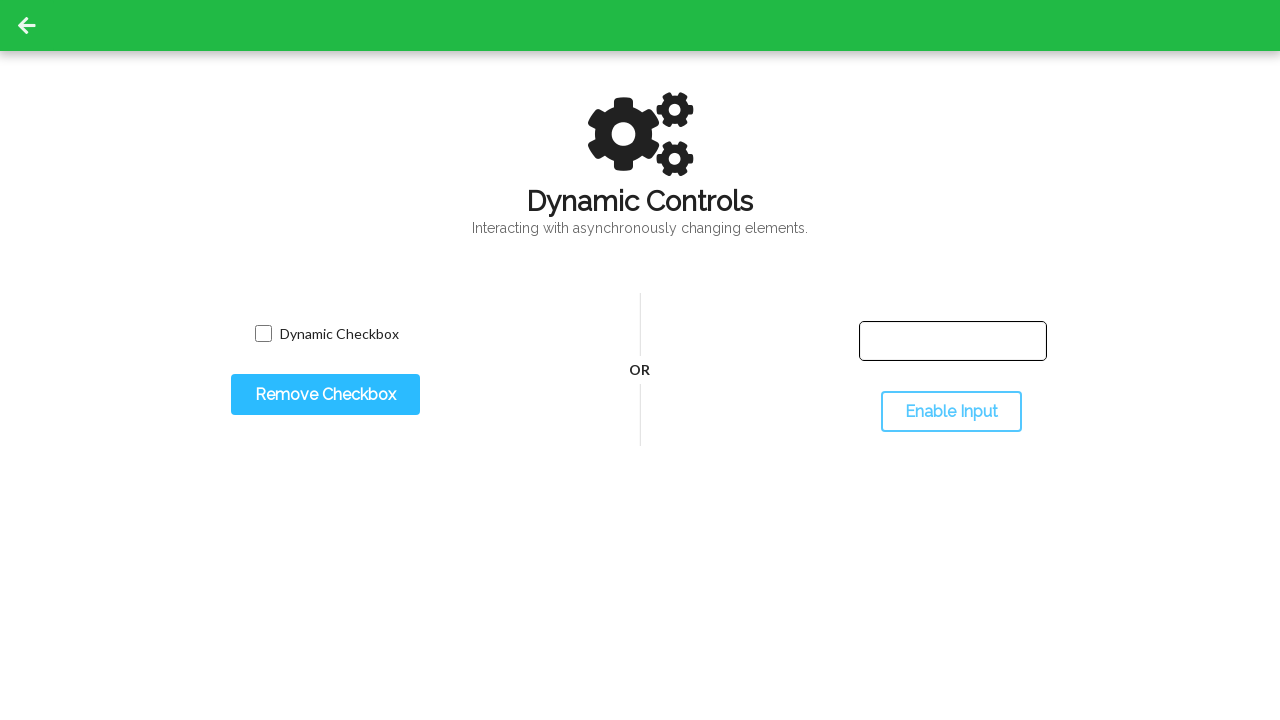

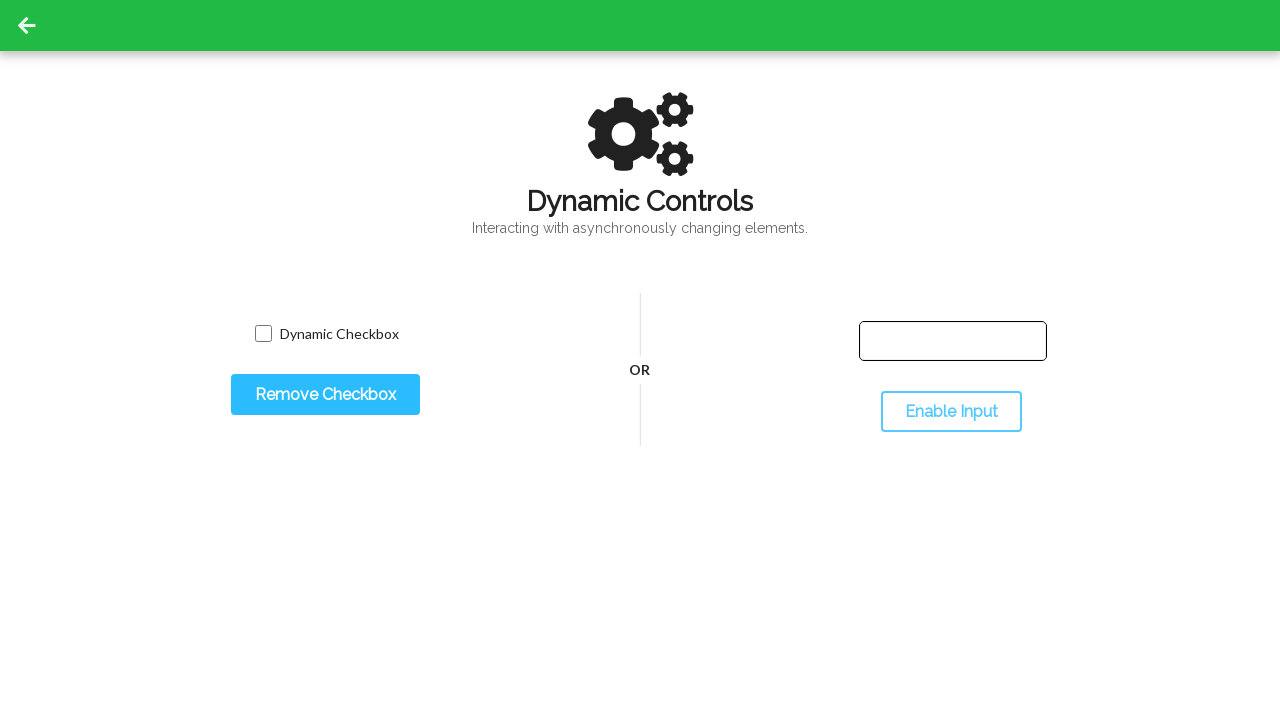